Tests file download functionality by clicking the download button and waiting for the file to download from demoqa.com

Starting URL: https://demoqa.com/upload-download

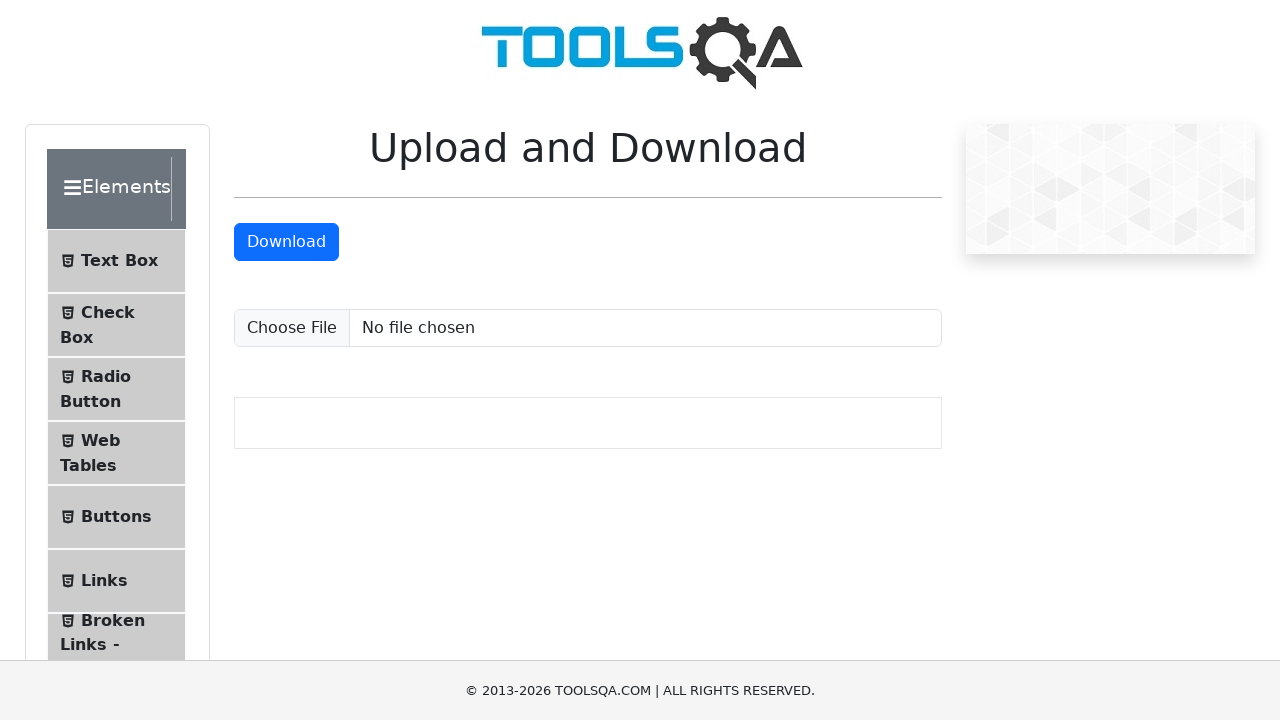

Clicked Download button and initiated file download at (286, 242) on internal:text="Download"i >> nth=-1
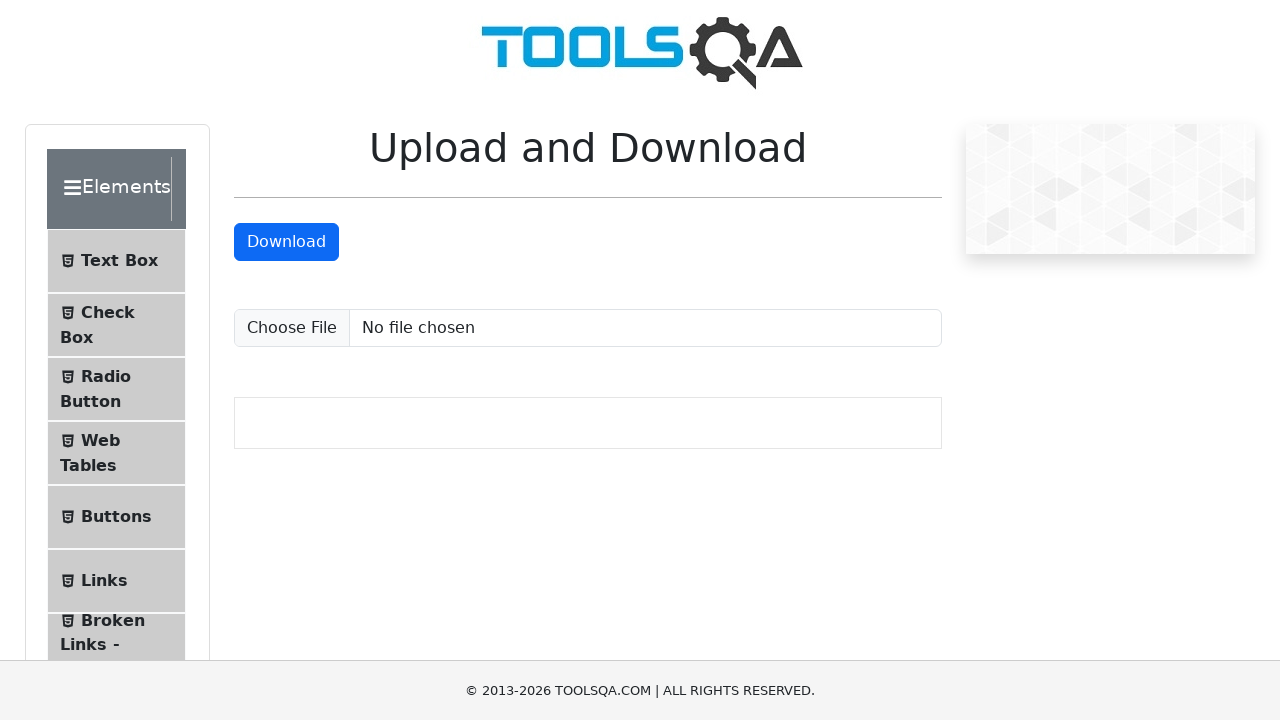

Download started and file object obtained
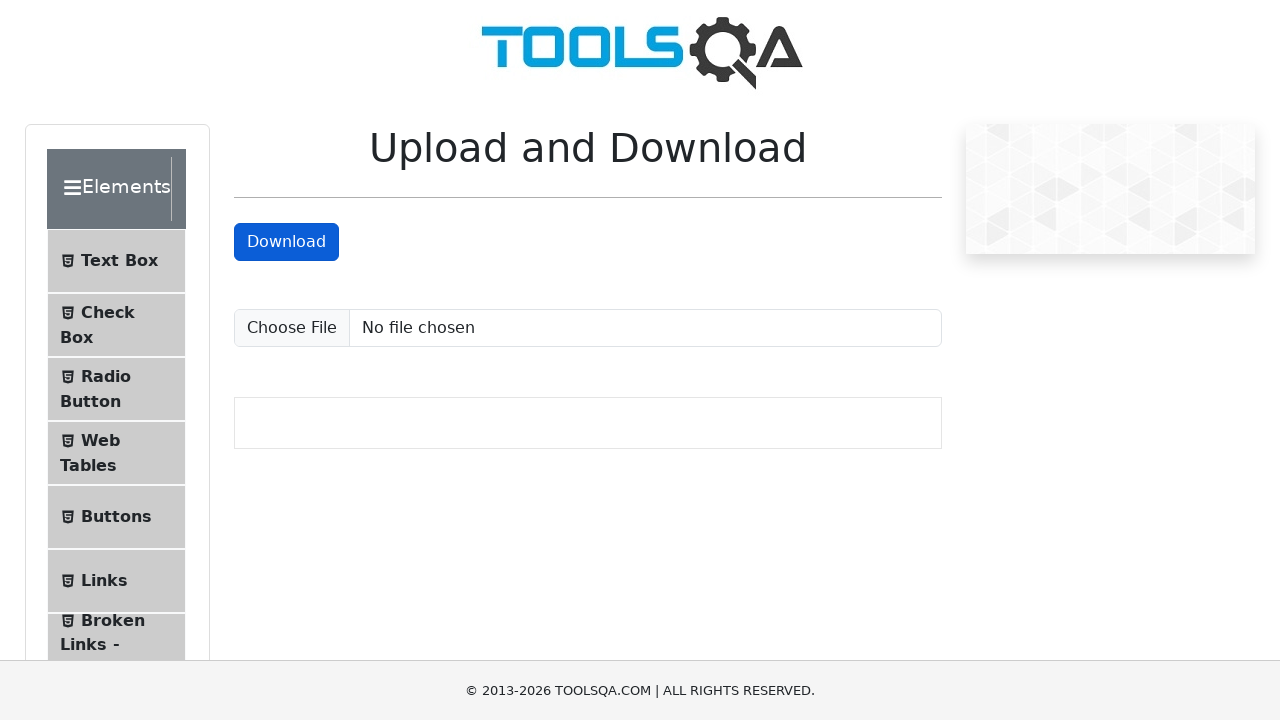

Downloaded file saved to /tmp/downloaded_file.jpg
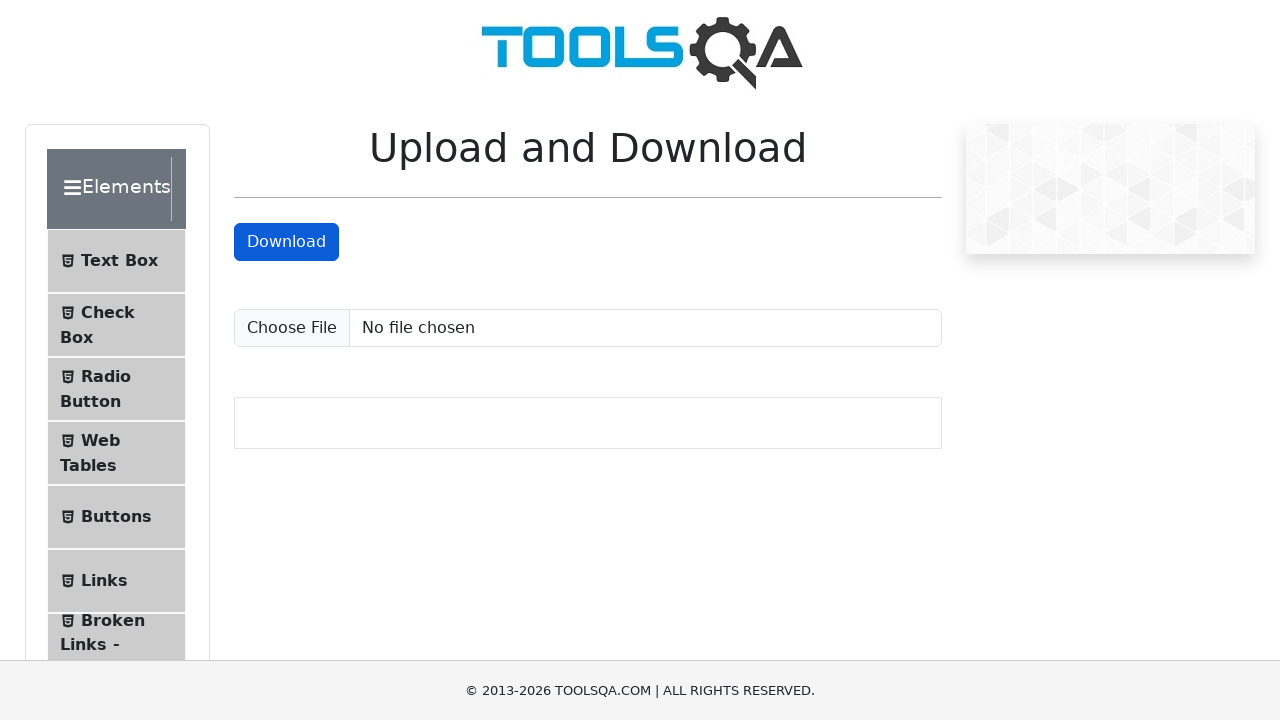

Verified downloaded file exists at /tmp/downloaded_file.jpg
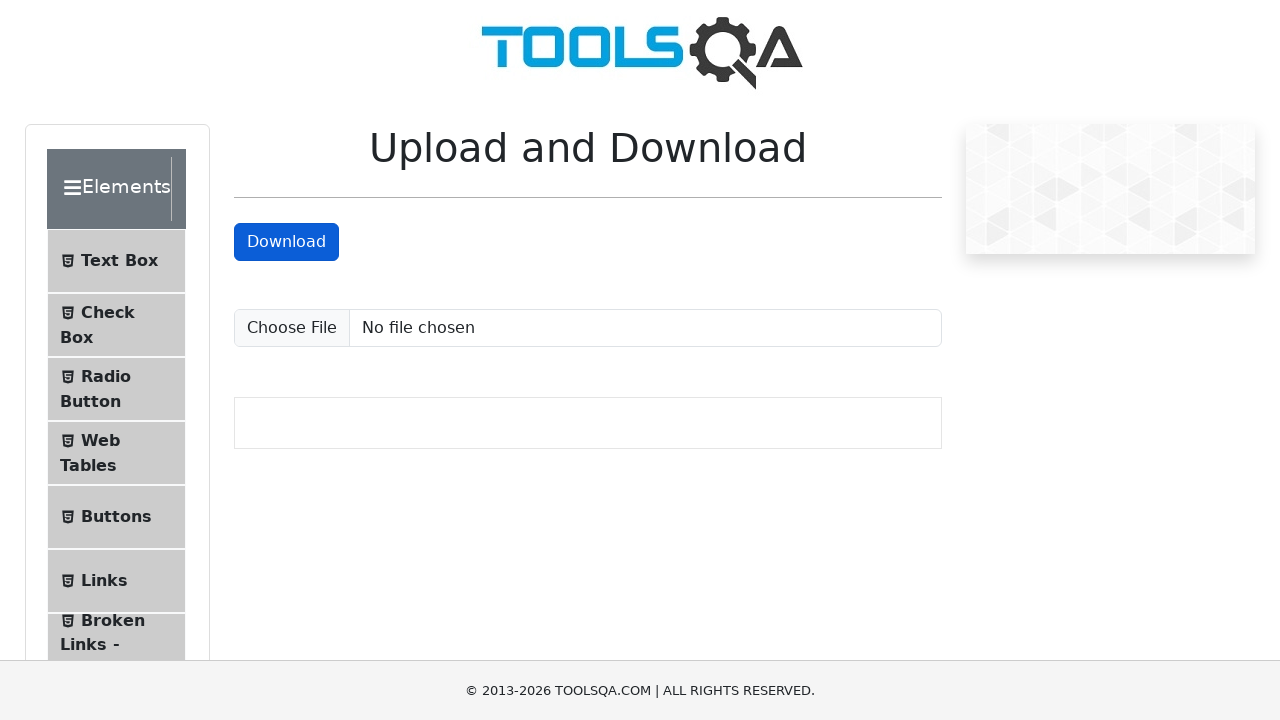

Deleted downloaded file from temporary location
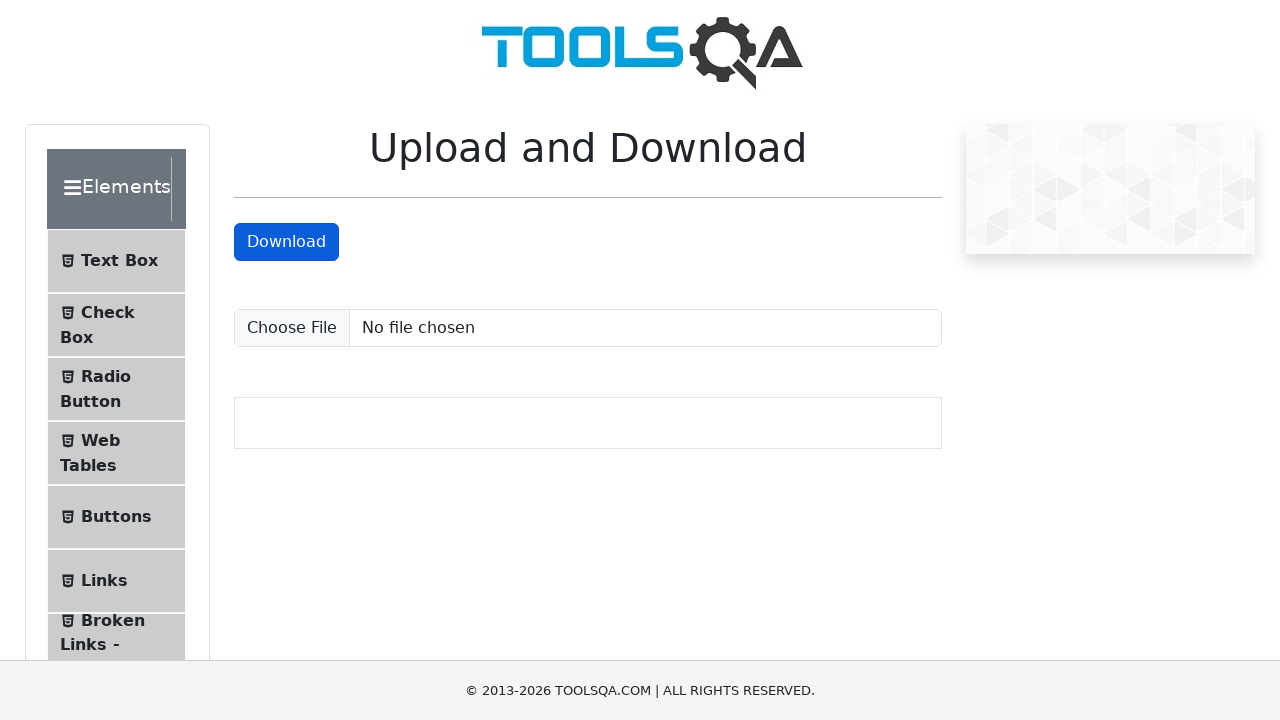

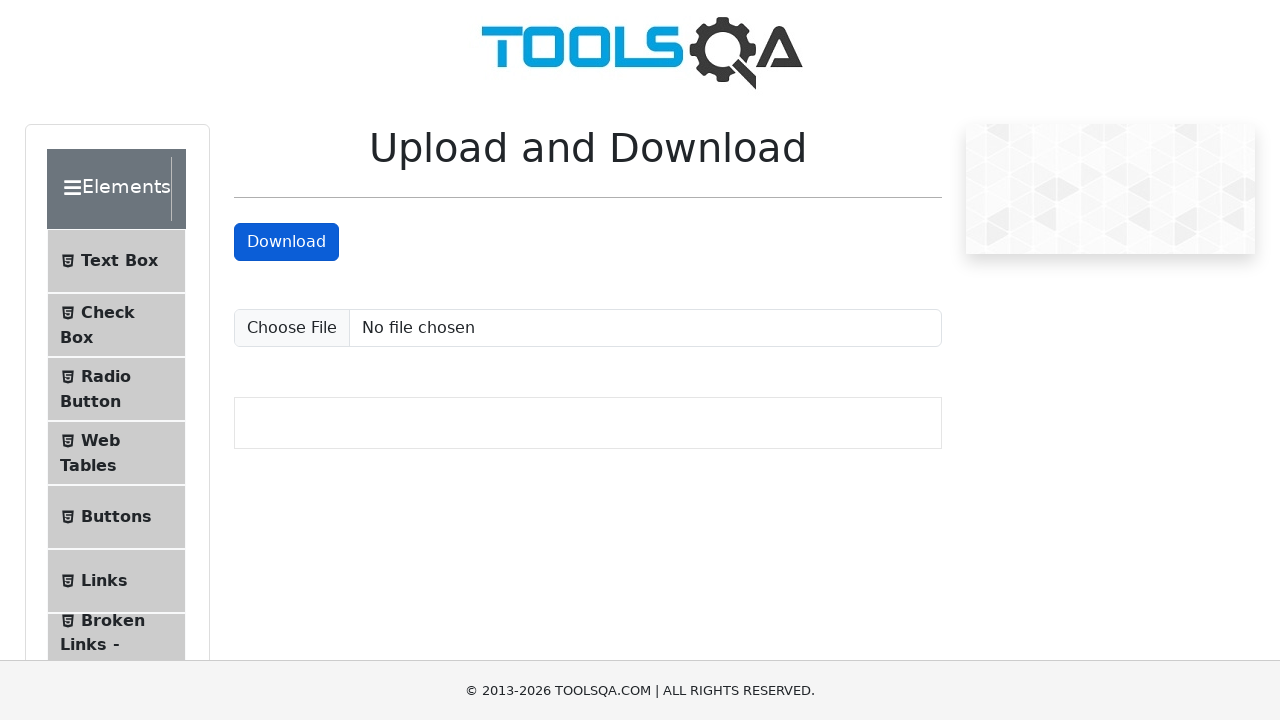